Tests drag and drop functionality by dragging an element from one location to another within an iframe

Starting URL: https://jqueryui.com/droppable/

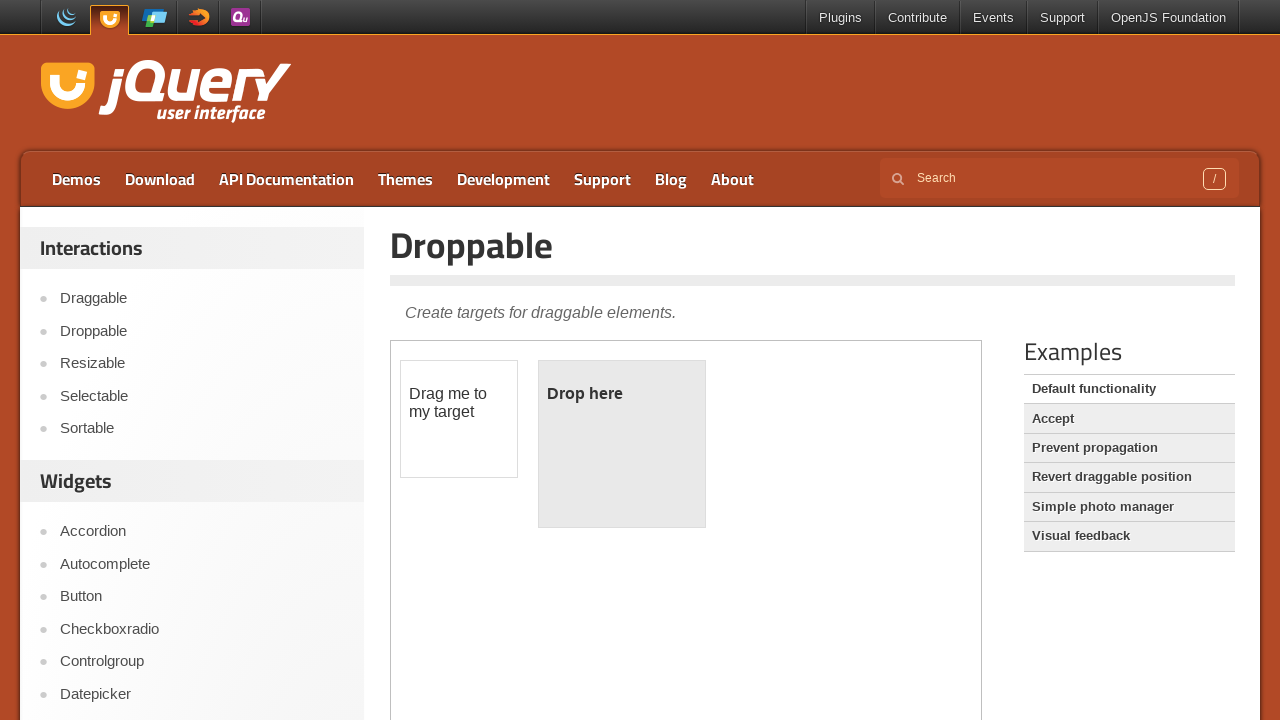

Located the iframe containing the drag and drop demo
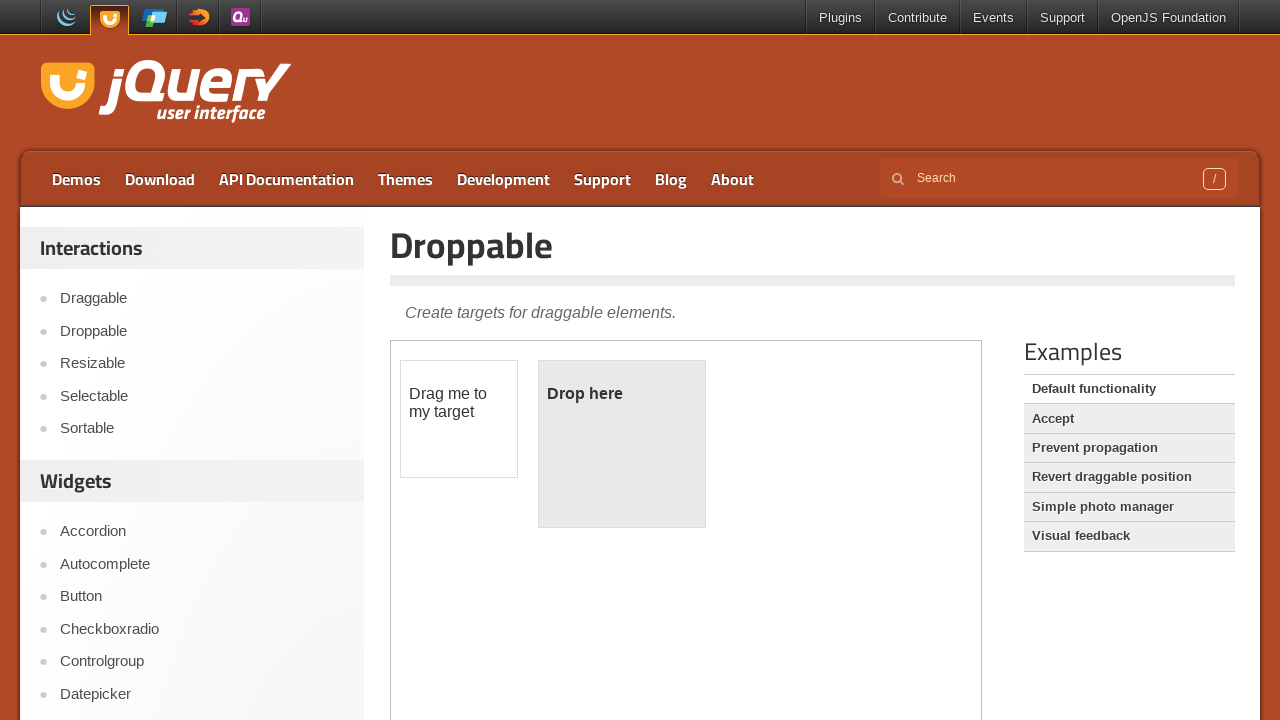

Located the draggable element
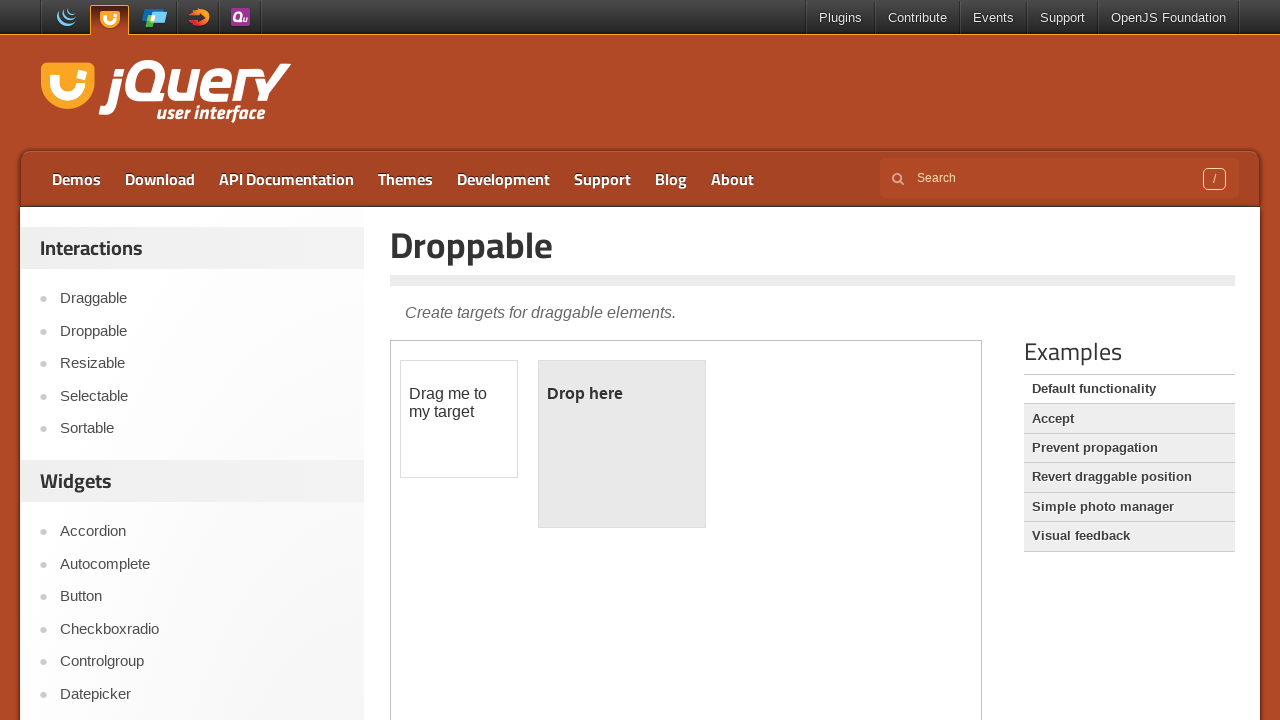

Located the drop target element
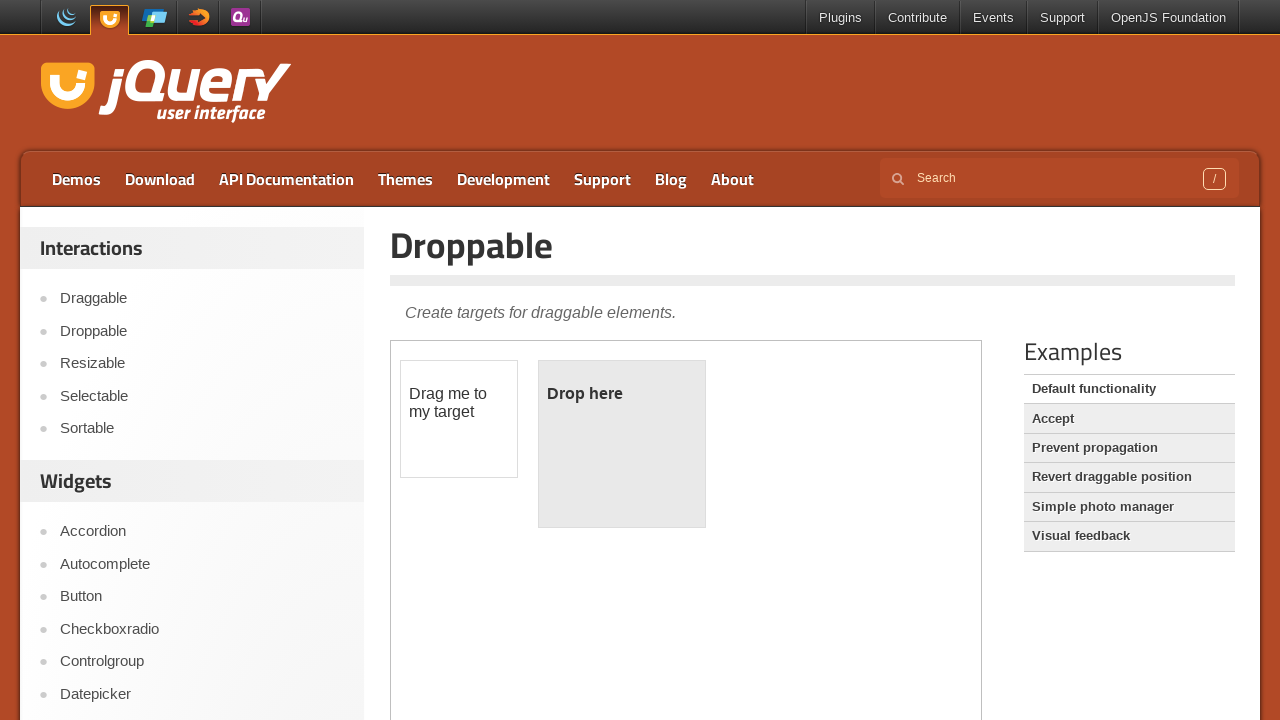

Dragged the draggable element to the drop target at (622, 444)
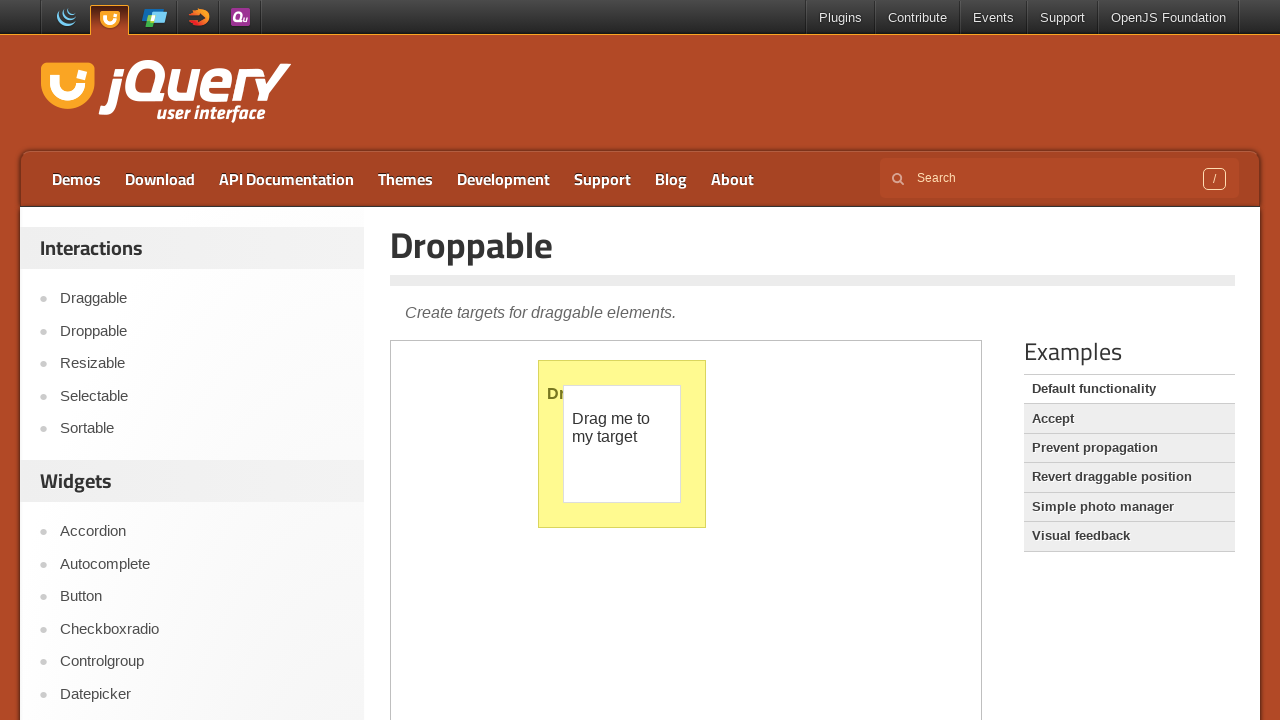

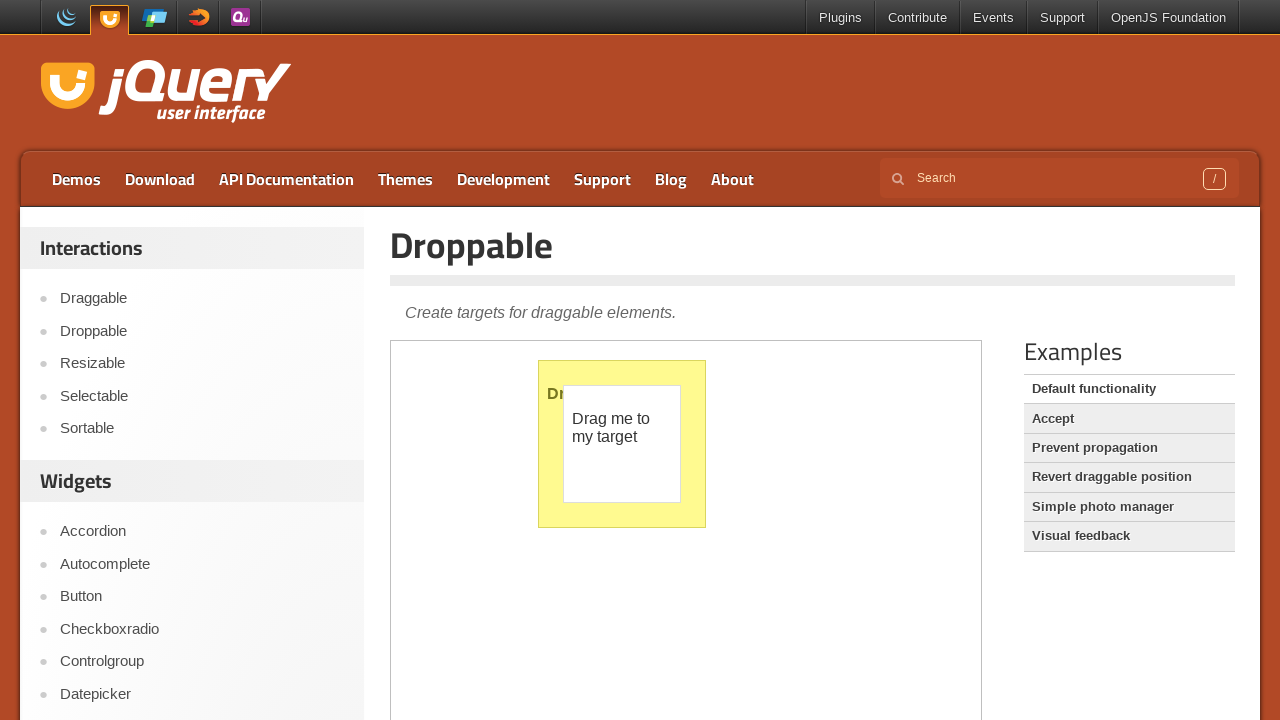